Tests a transfer component by moving items between source and target panels, verifying that items like Apple, Banana are moved from Source to Target, and Pineapple, Strawberry are moved back from Target to Source.

Starting URL: https://test-with-me-app.vercel.app/learning/web-elements/components/transfer

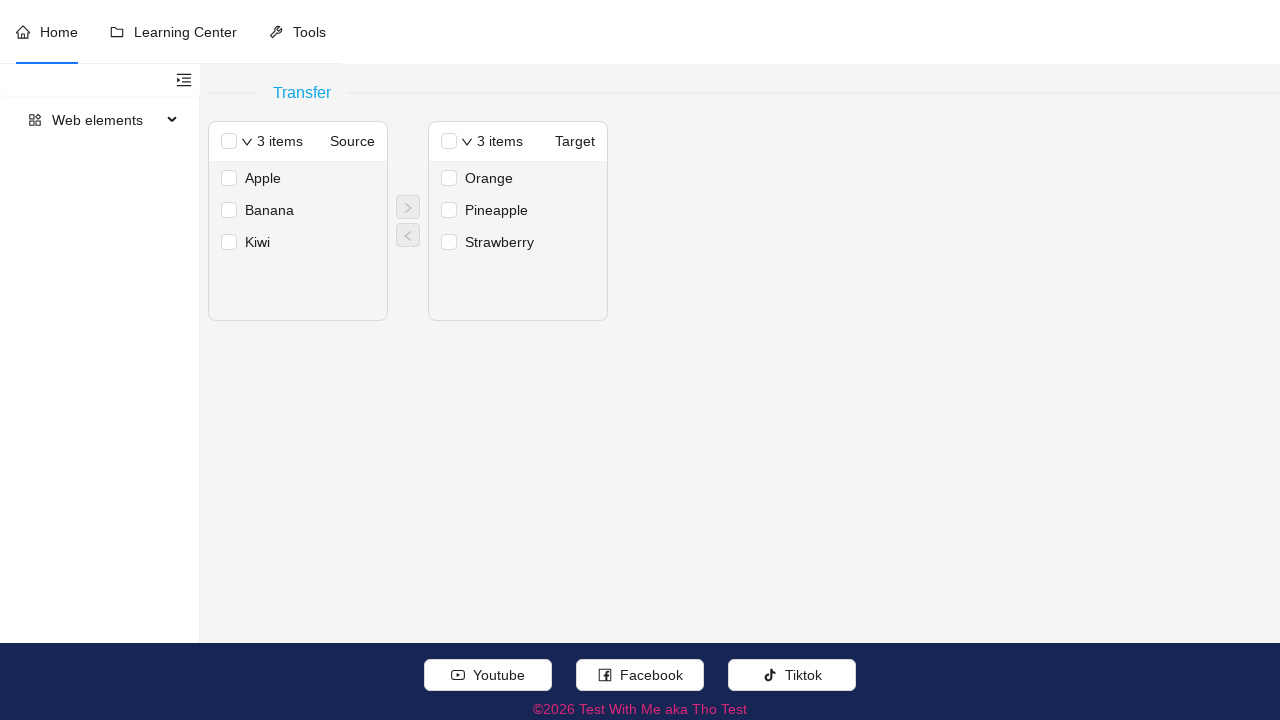

Clicked Apple in Source panel at (298, 178) on (//span[.//text()[normalize-space()='Transfer']]/following::div[contains(concat(
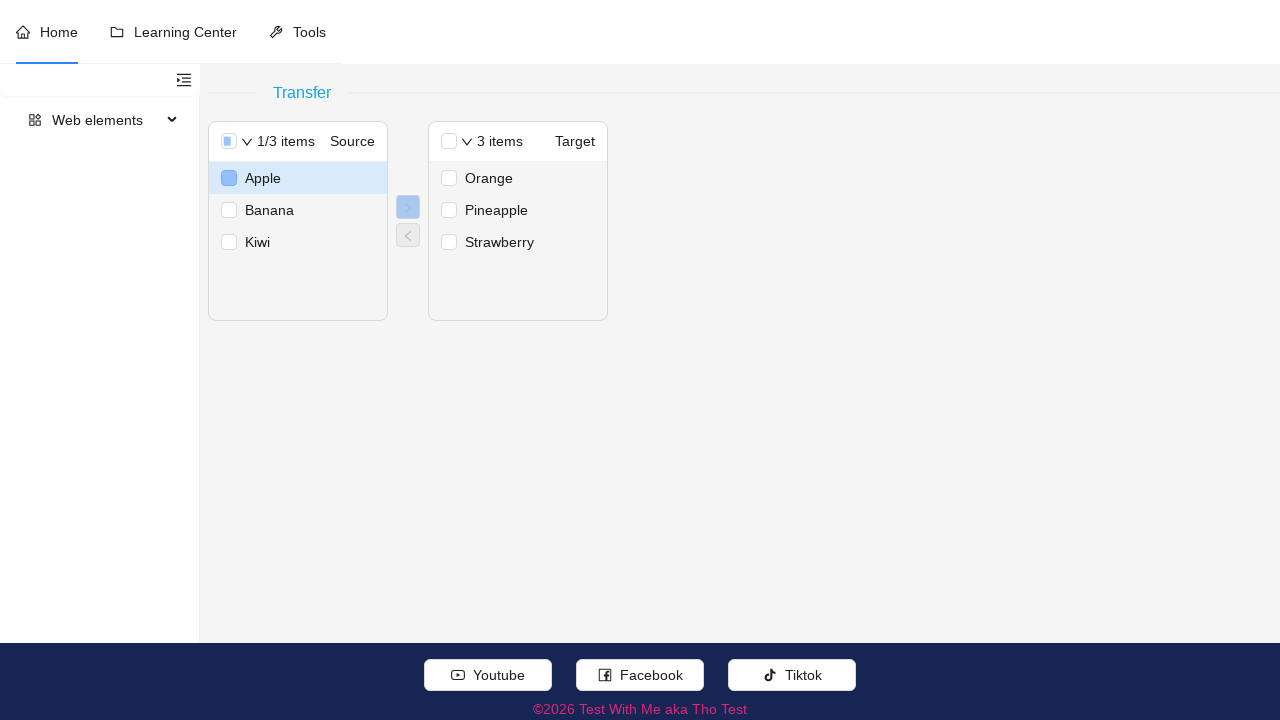

Clicked Banana in Source panel at (298, 210) on (//span[.//text()[normalize-space()='Transfer']]/following::div[contains(concat(
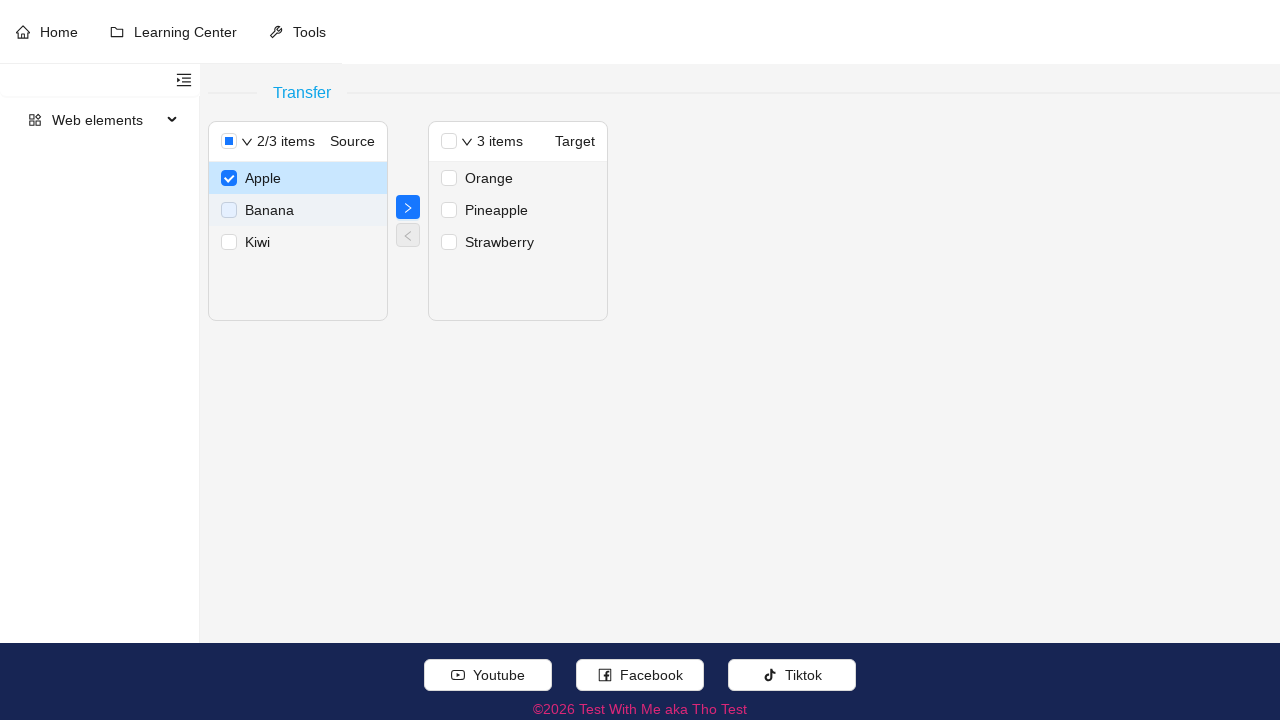

Clicked right arrow button to move Apple and Banana to Target panel at (408, 207) on (//span[.//text()[normalize-space()='Transfer']]/following::button[.//span[@aria
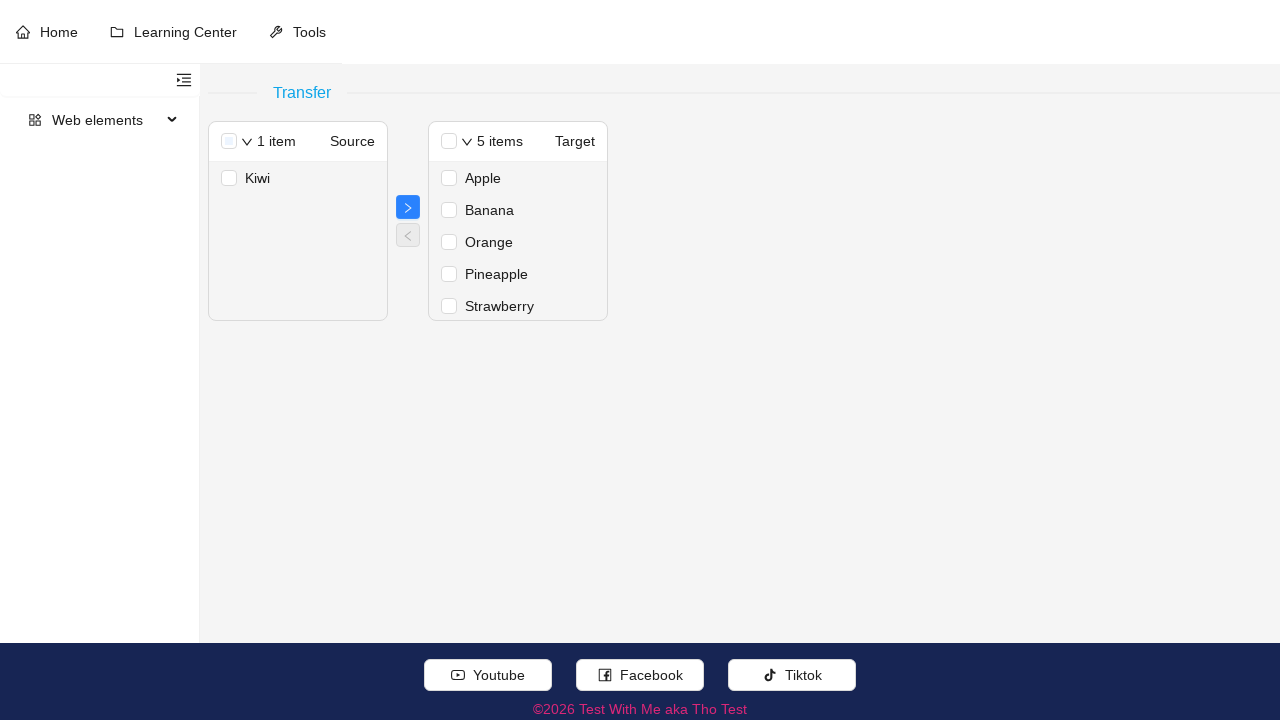

Waited 500ms for transfer animation to complete
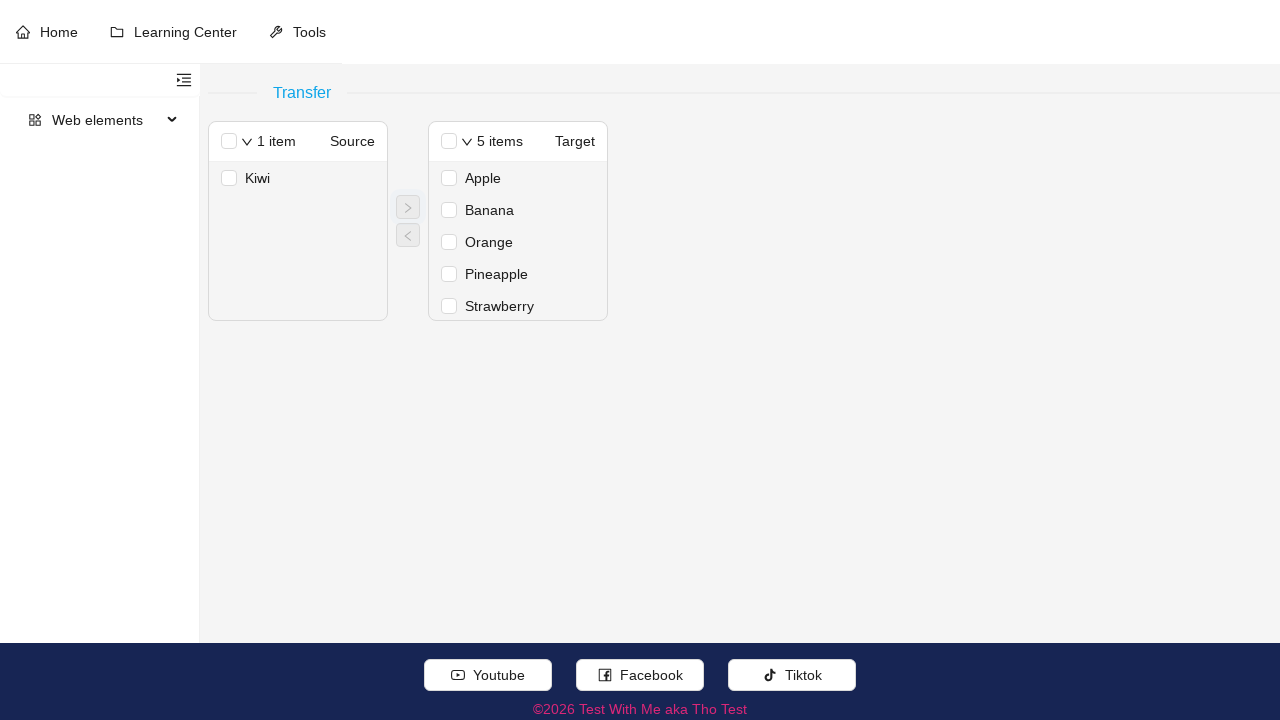

Clicked Pineapple in Target panel at (518, 274) on (//span[.//text()[normalize-space()='Transfer']]/following::div[contains(concat(
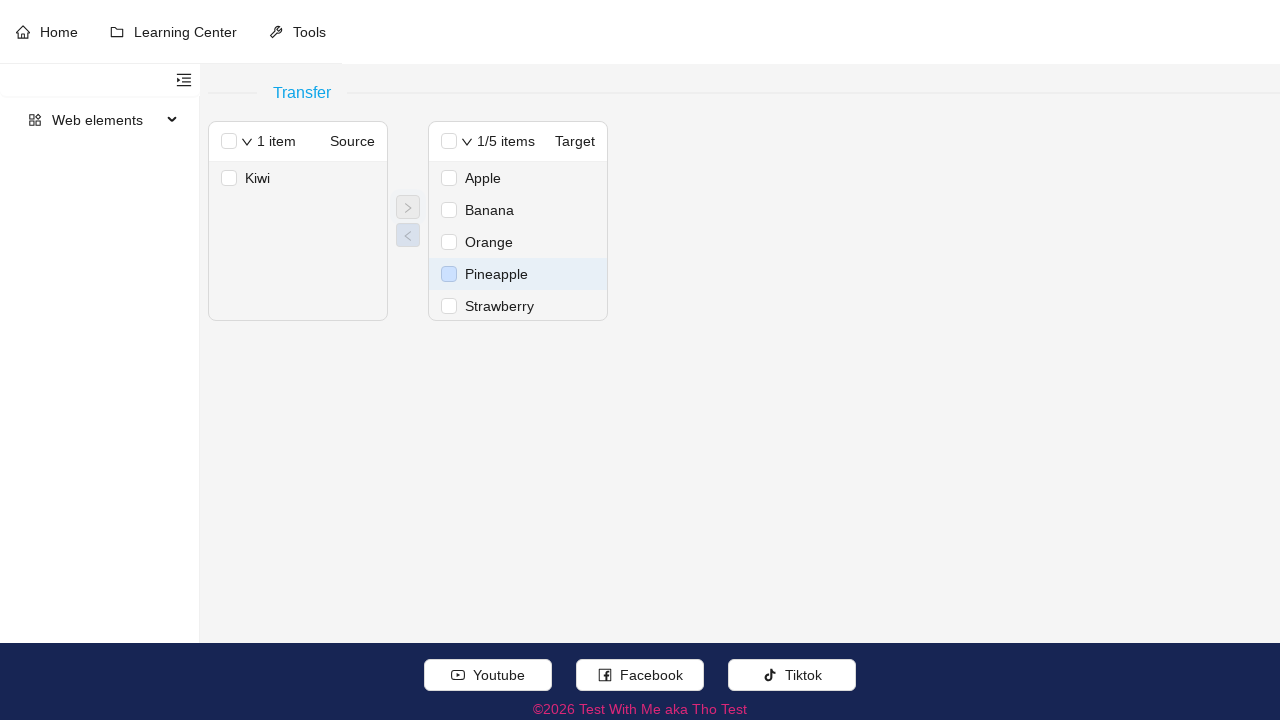

Clicked Strawberry in Target panel at (518, 304) on (//span[.//text()[normalize-space()='Transfer']]/following::div[contains(concat(
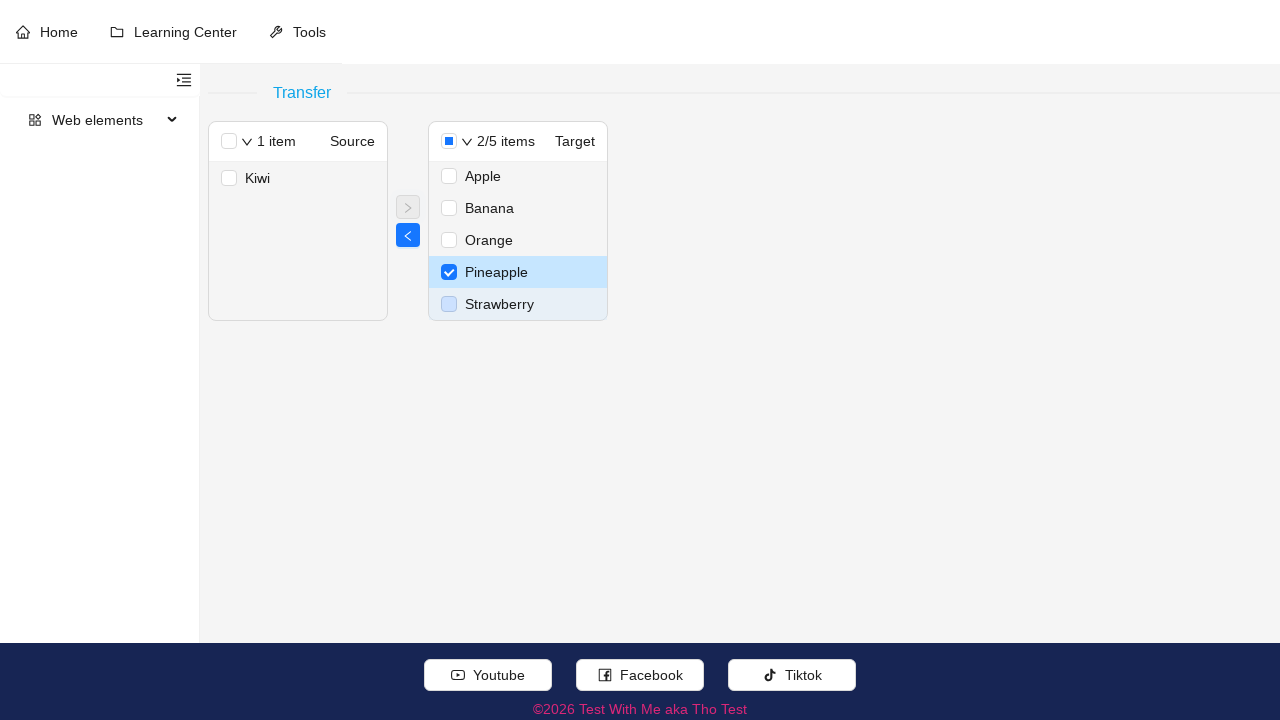

Clicked left arrow button to move Pineapple and Strawberry back to Source panel at (408, 235) on (//span[.//text()[normalize-space()='Transfer']]/following::button[.//span[@aria
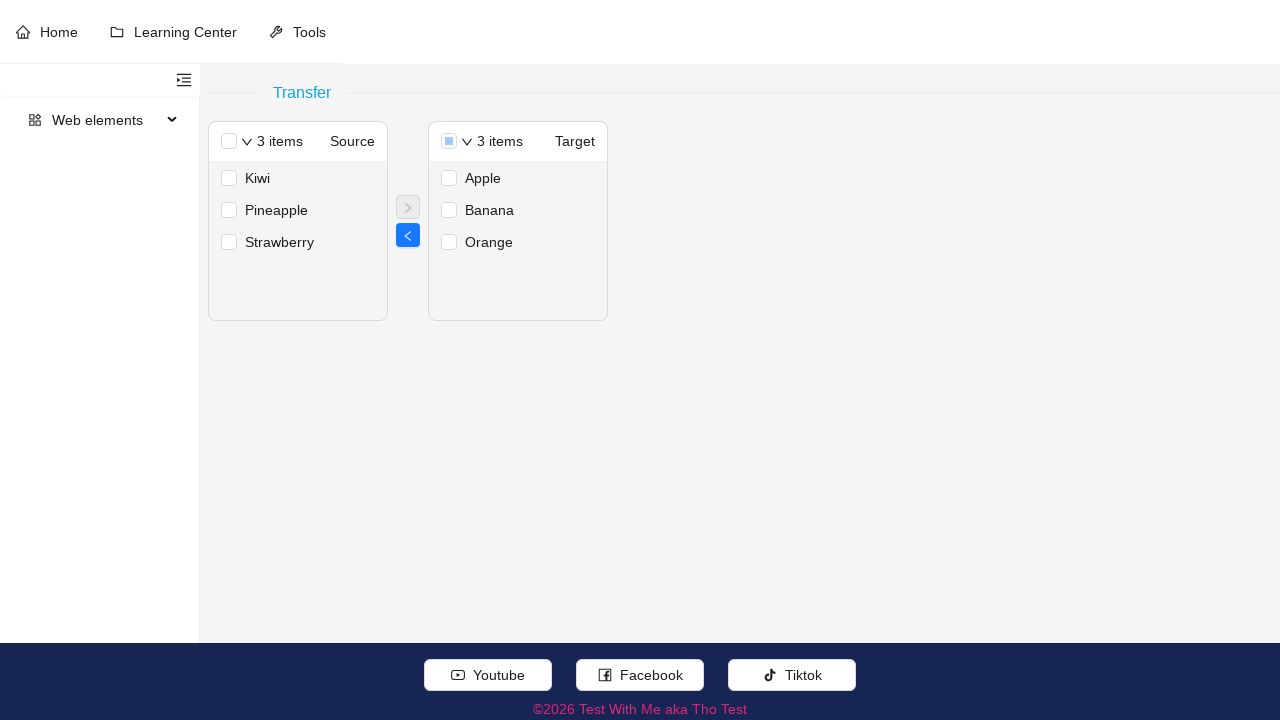

Waited 500ms for final transfer animation to complete
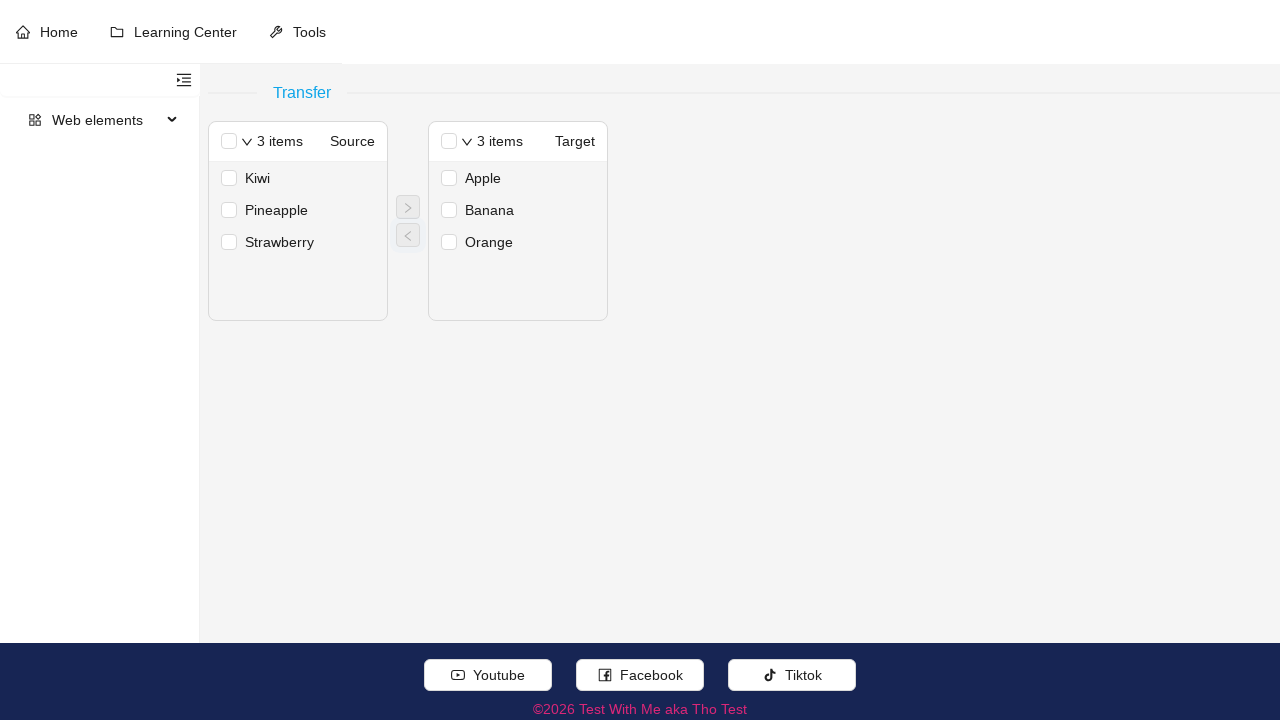

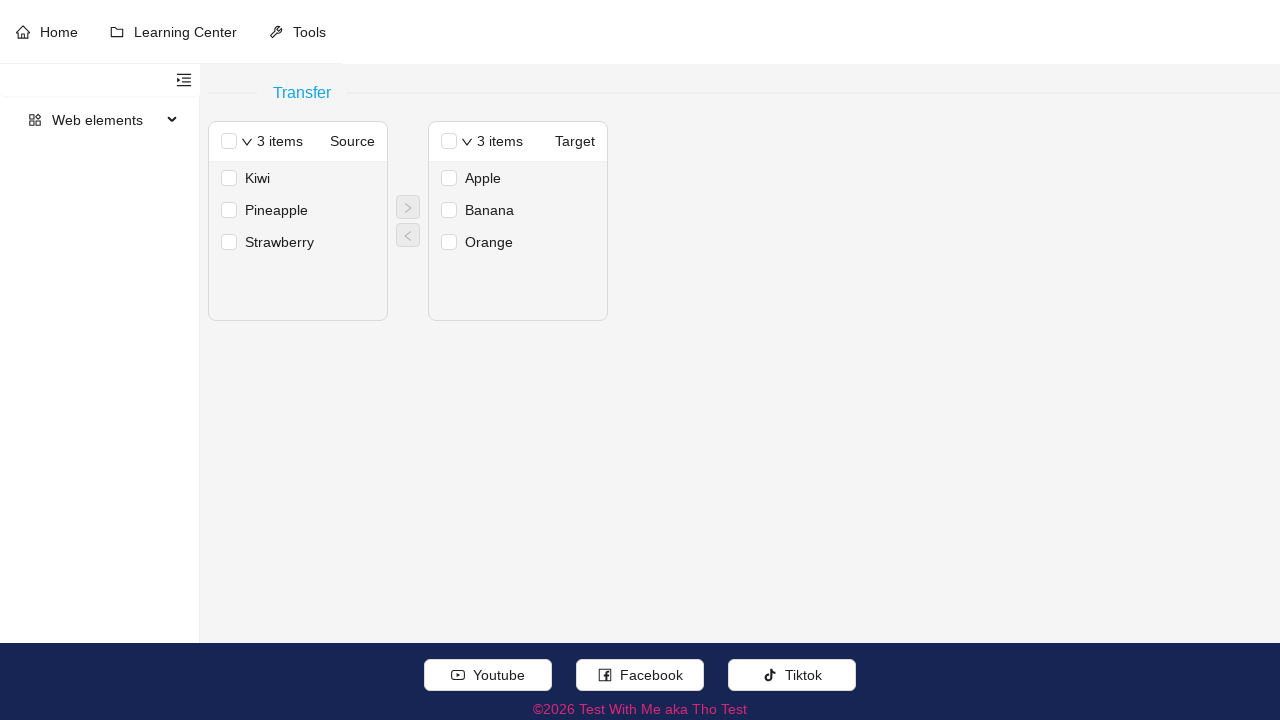